Comprehensive UI scoring test that evaluates layout, functionality, responsiveness, accessibility, and spiritual alignment

Starting URL: https://acim-guide-production.web.app

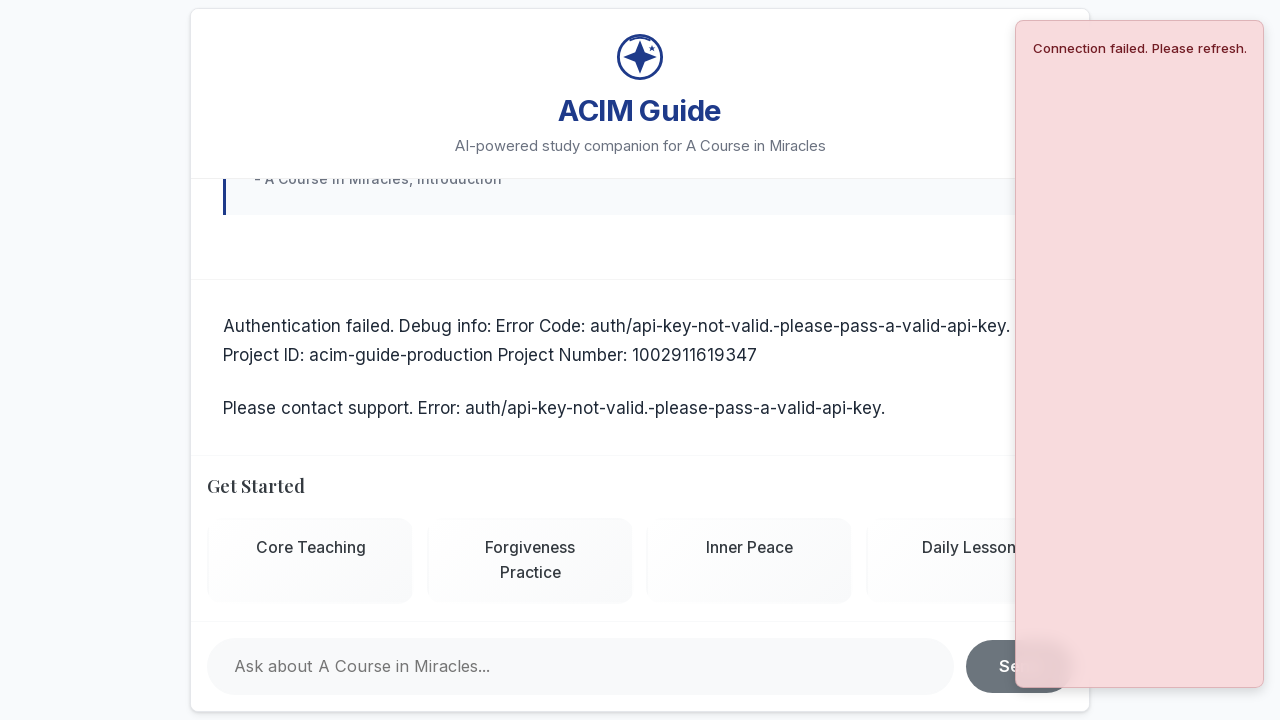

Waited for page to reach networkidle state
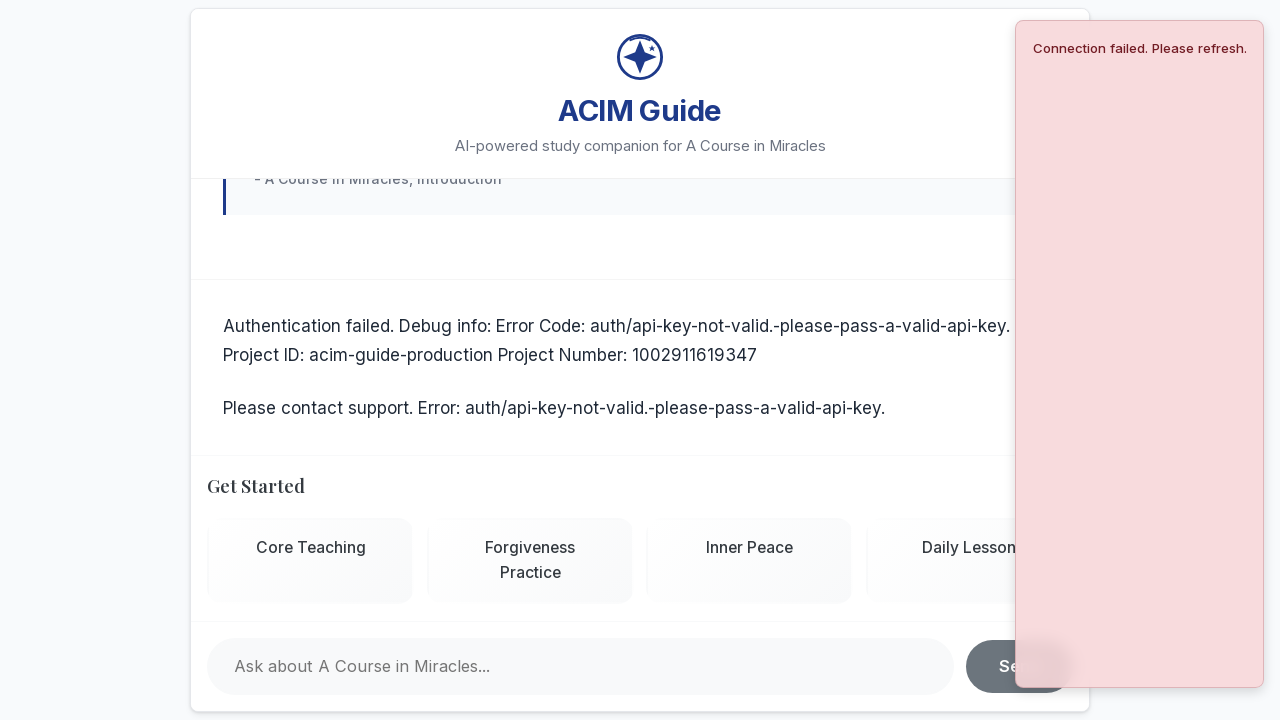

Waited 3 seconds for additional page rendering
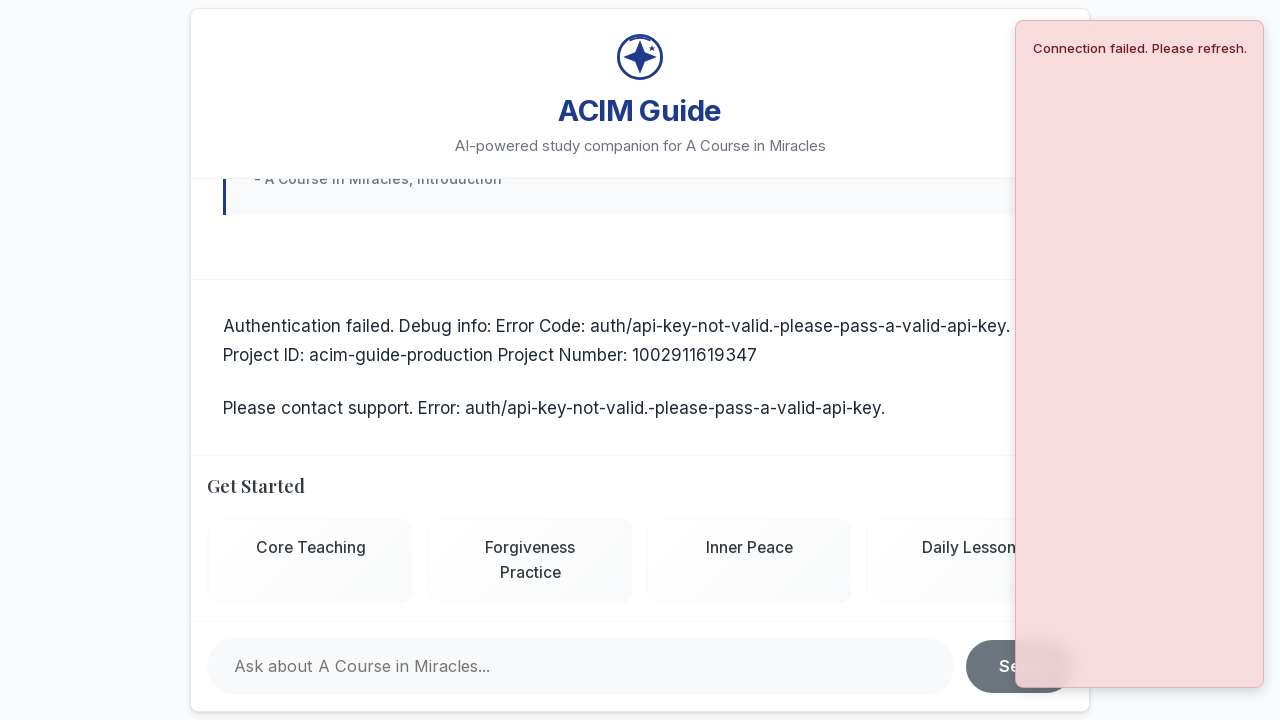

Located header element for layout evaluation
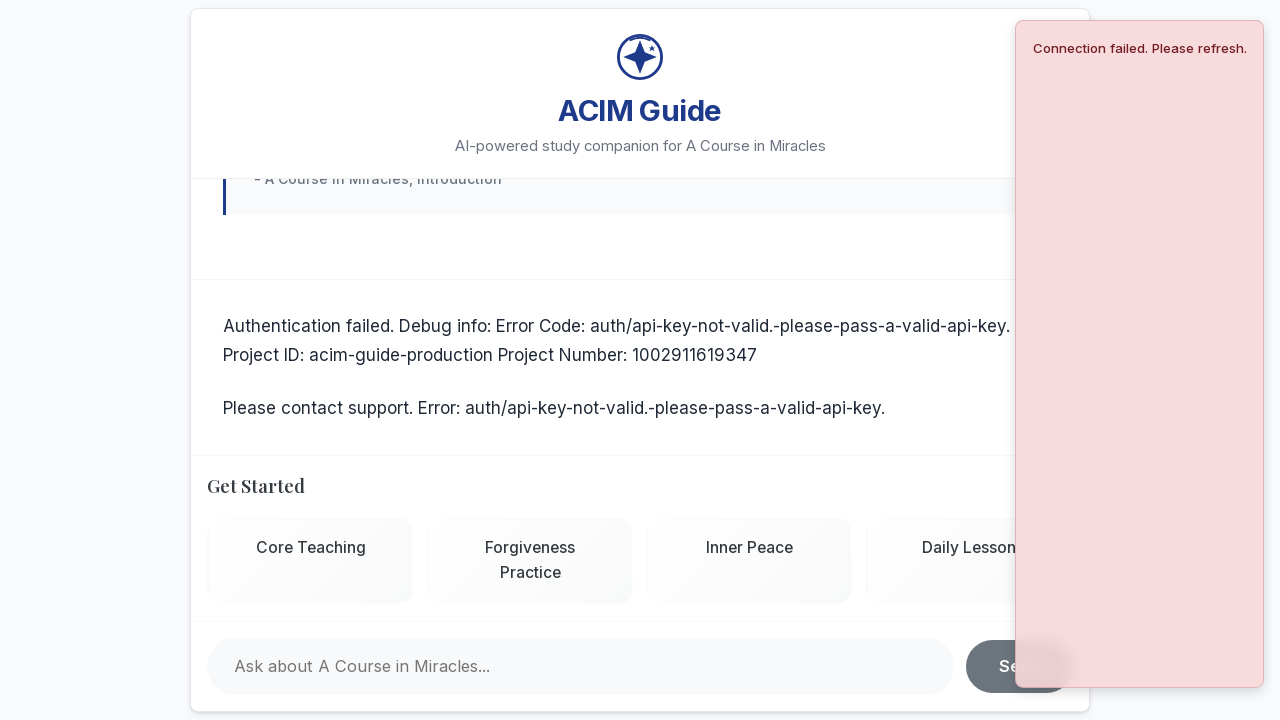

Retrieved header bounding box dimensions
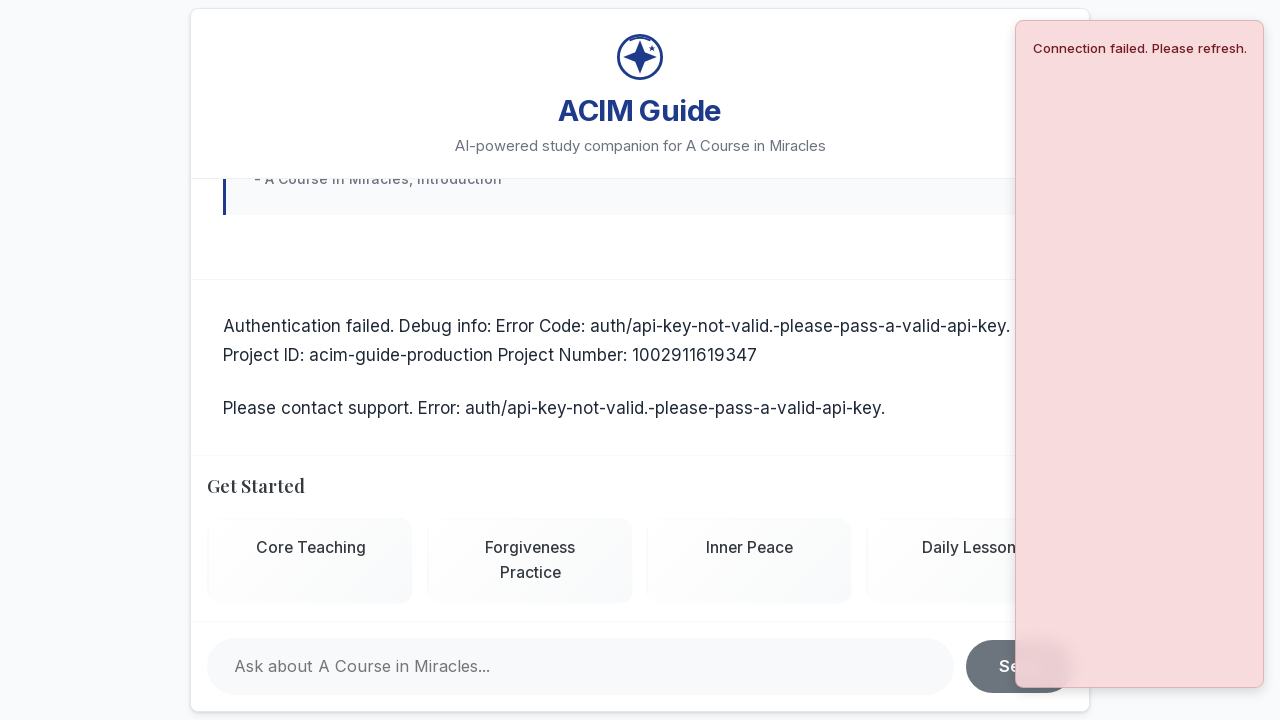

Validated header height <= 64px, score increased to 1
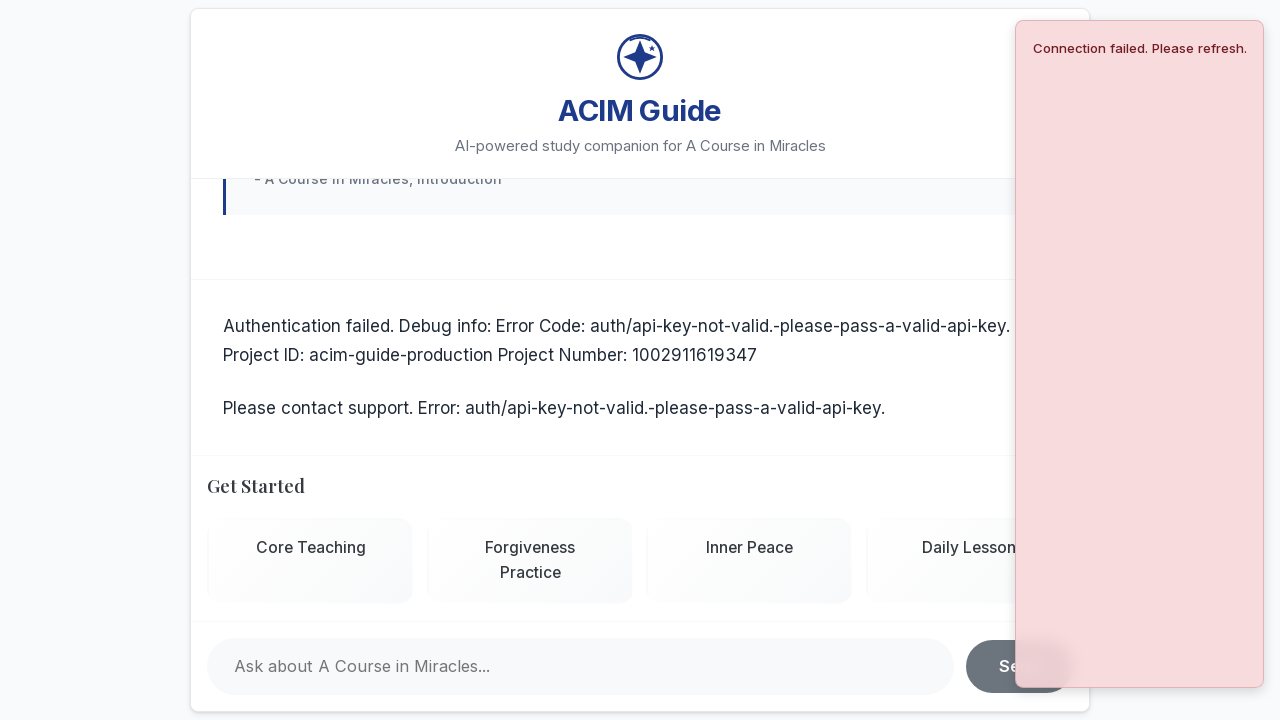

Located logo image element
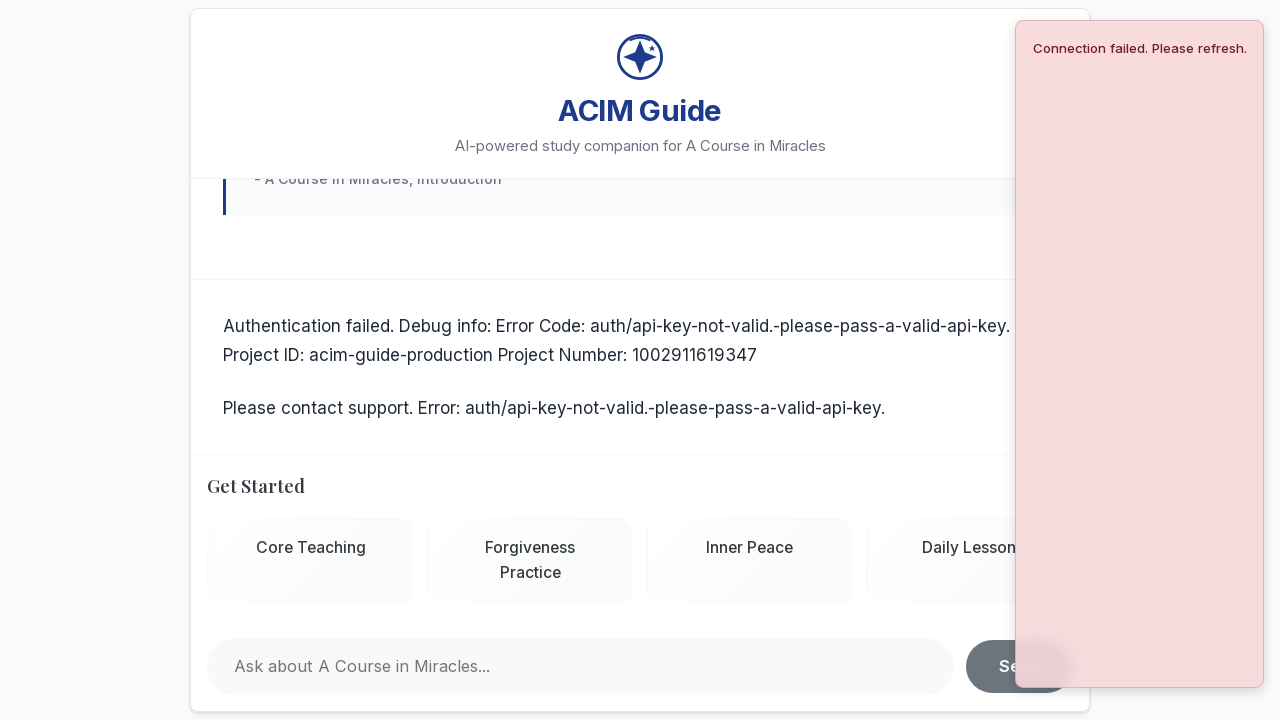

Located enhanced logo element
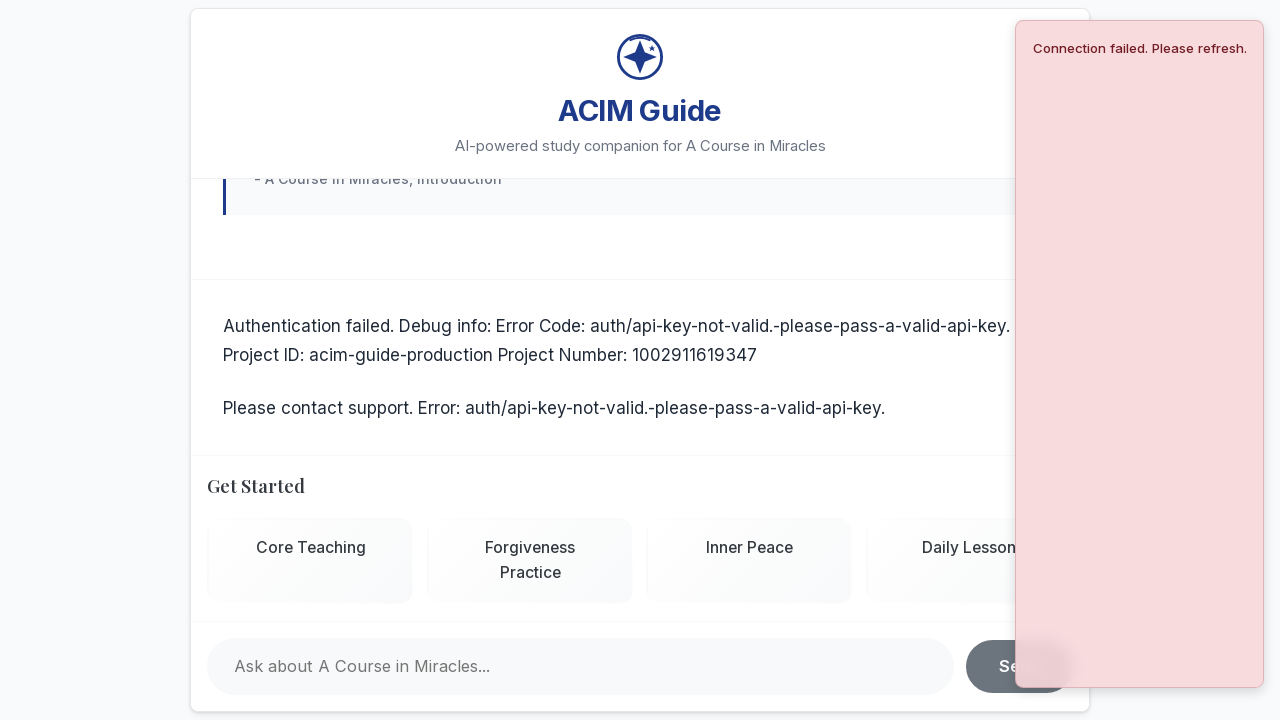

Validated logo visibility, score increased to 1
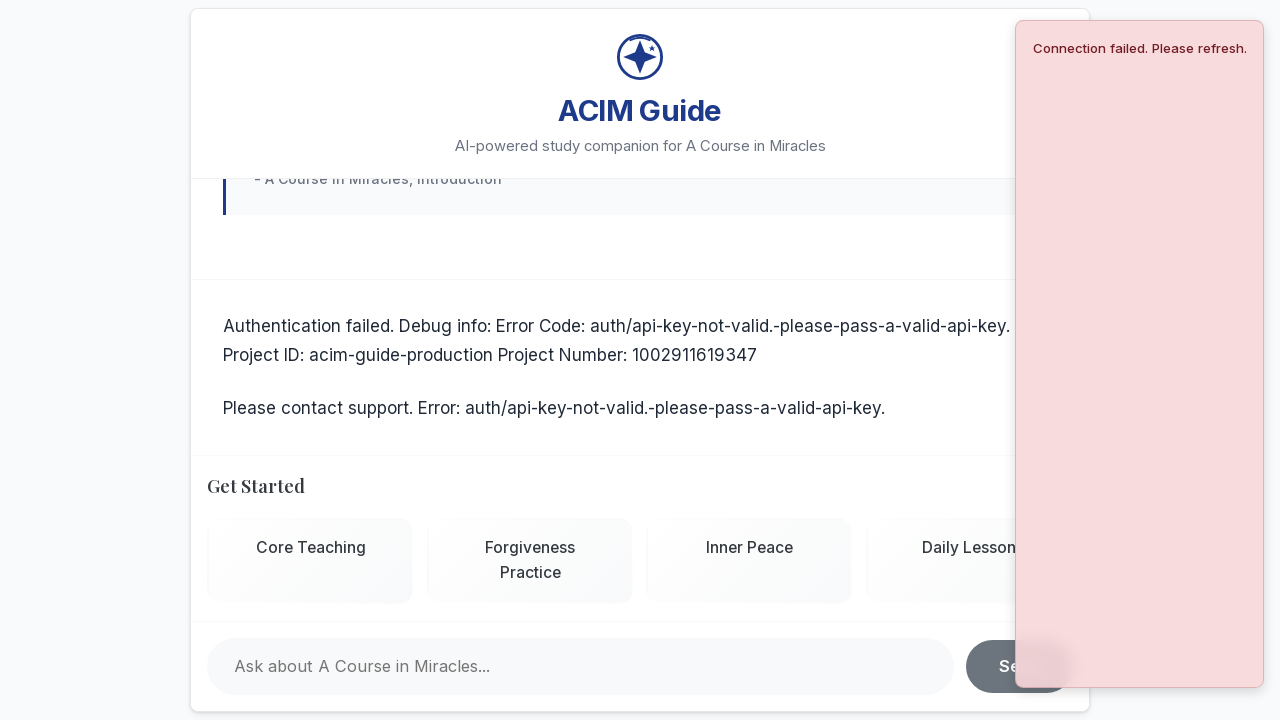

Located chat container element
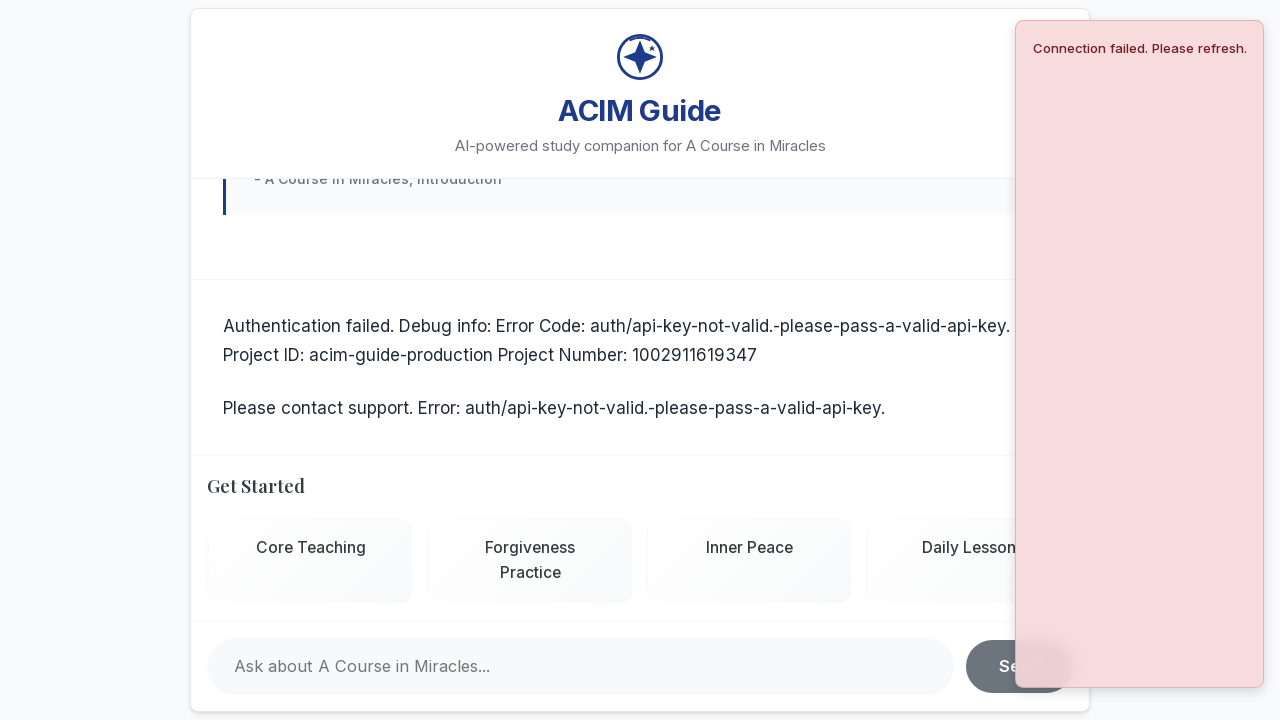

Validated chat container visibility, score increased to 2
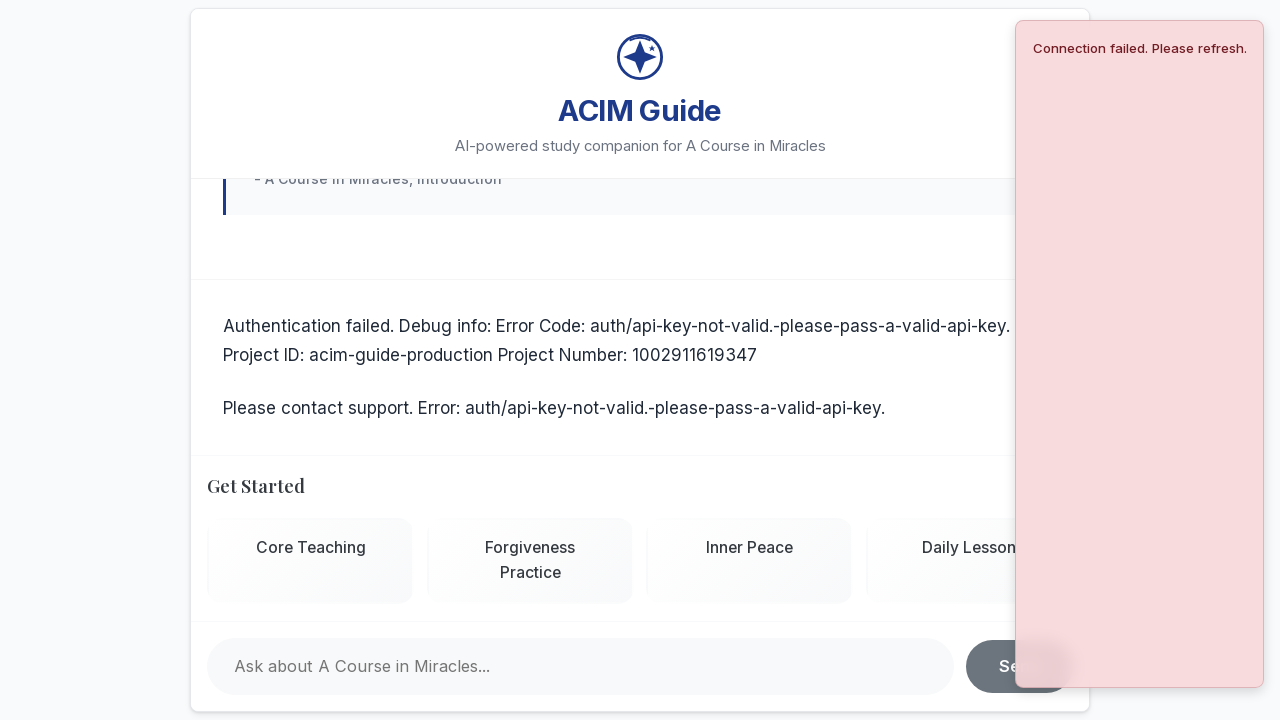

Located message input field
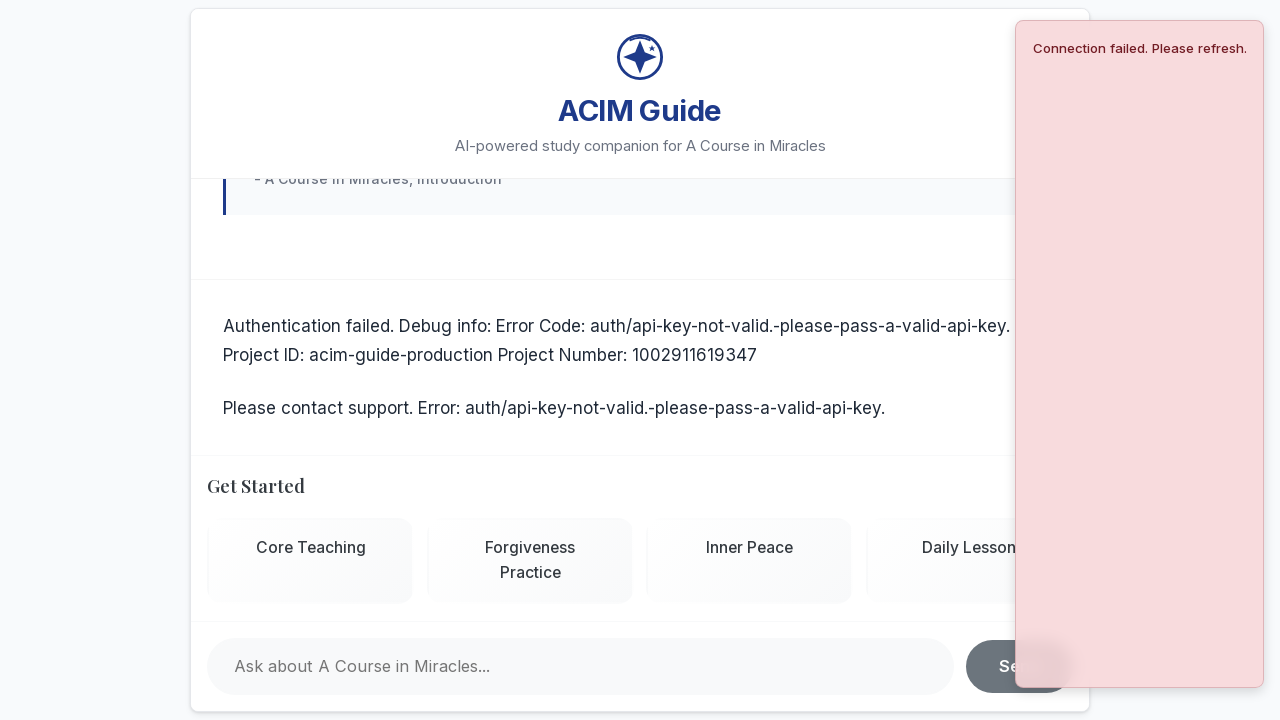

Located send button element
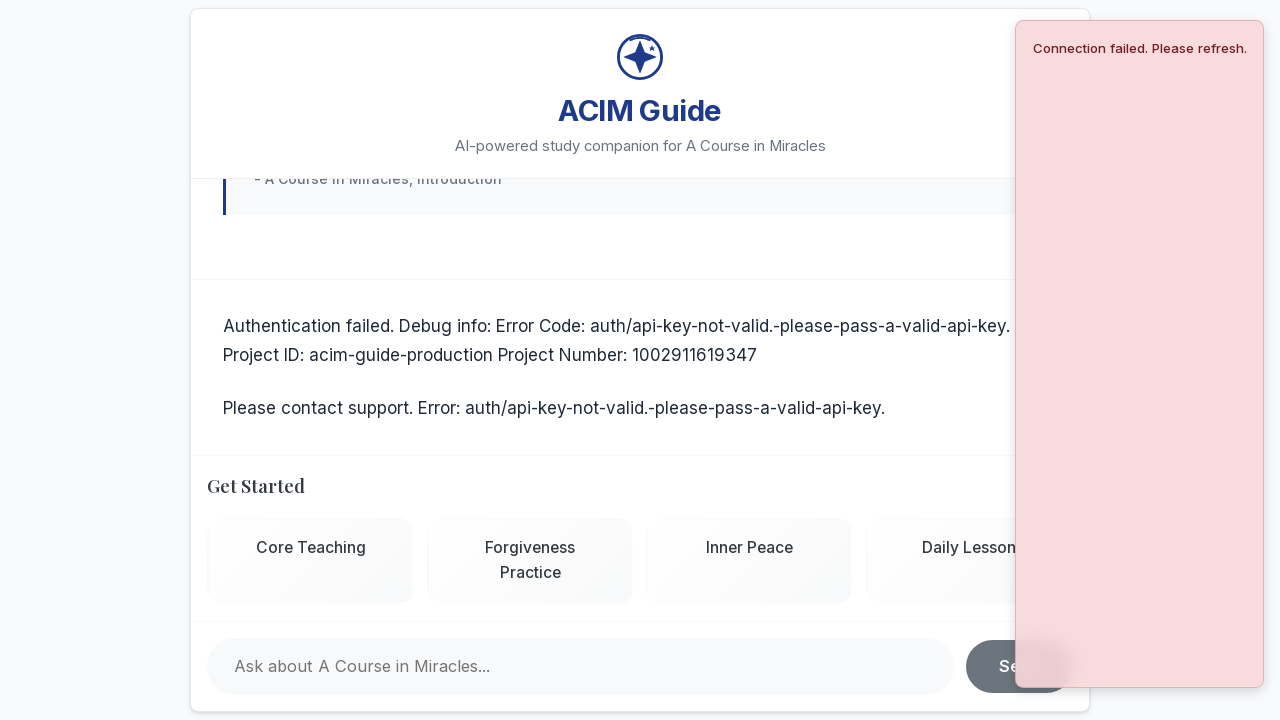

Located quick action buttons
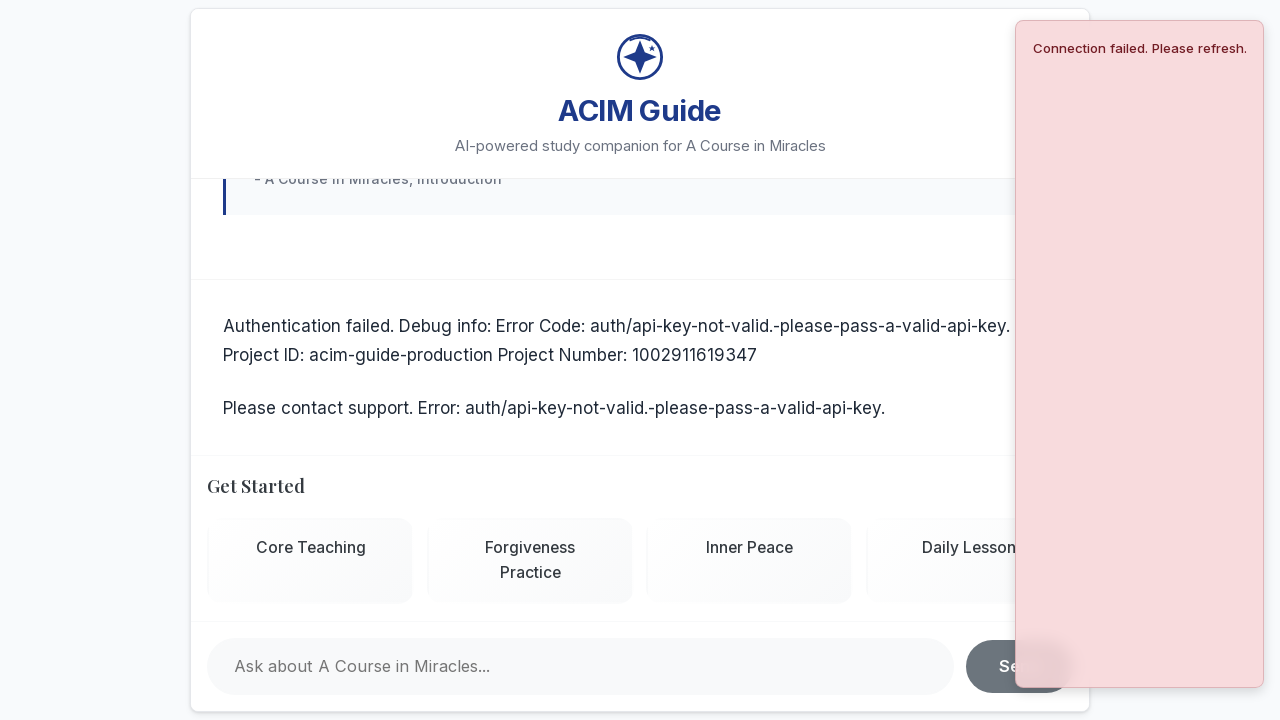

Validated message input and send button are enabled, score increased to 2
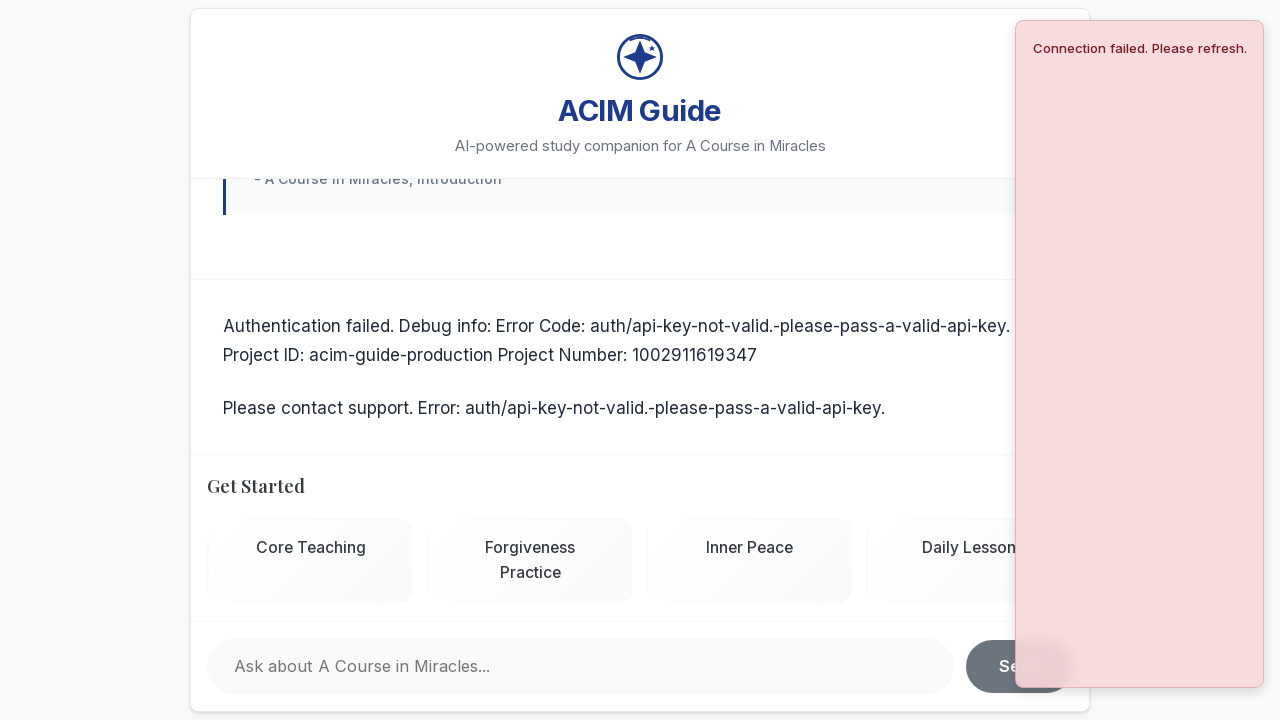

Validated at least 4 quick action buttons present, score increased to 3
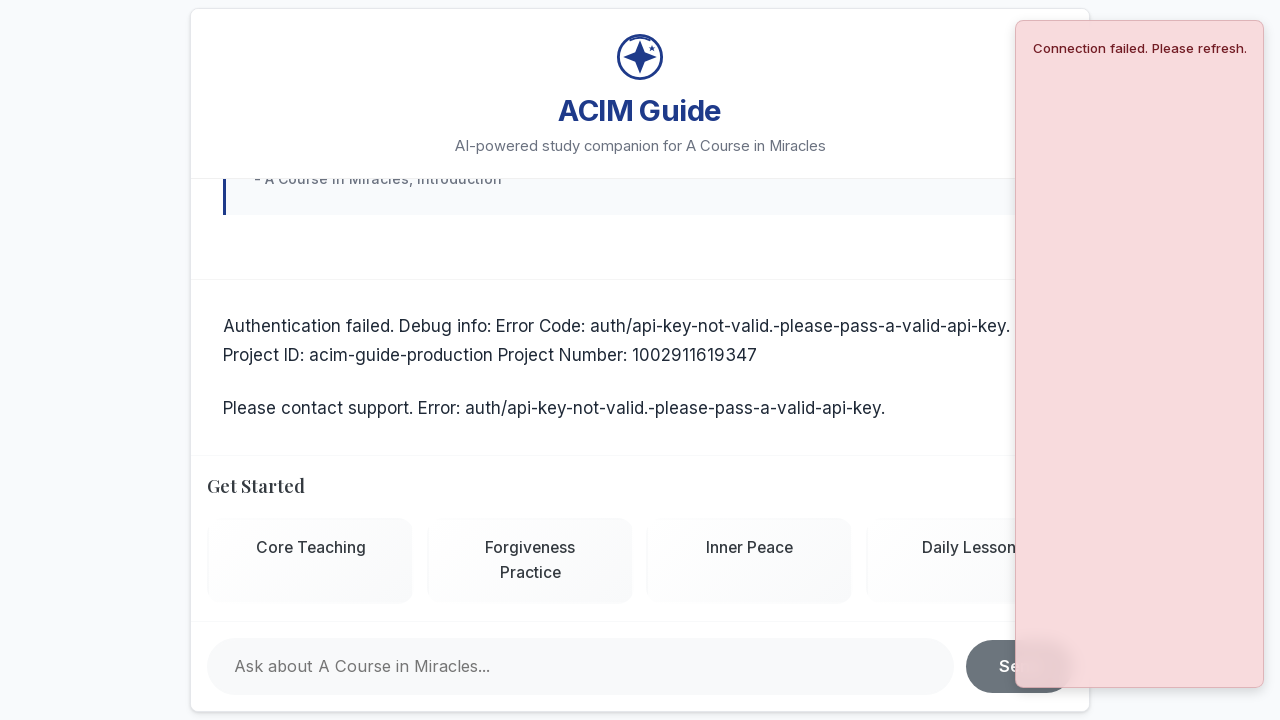

Retrieved chat container bounding box for viewport analysis
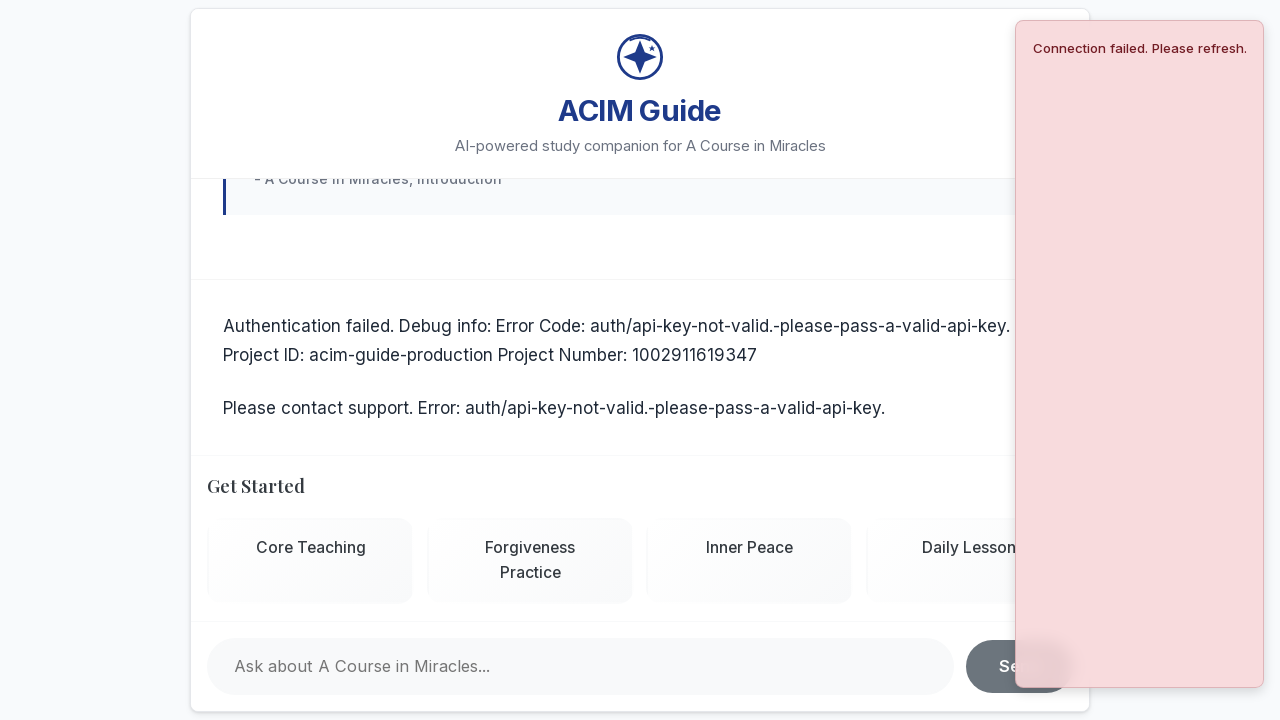

Retrieved current viewport dimensions
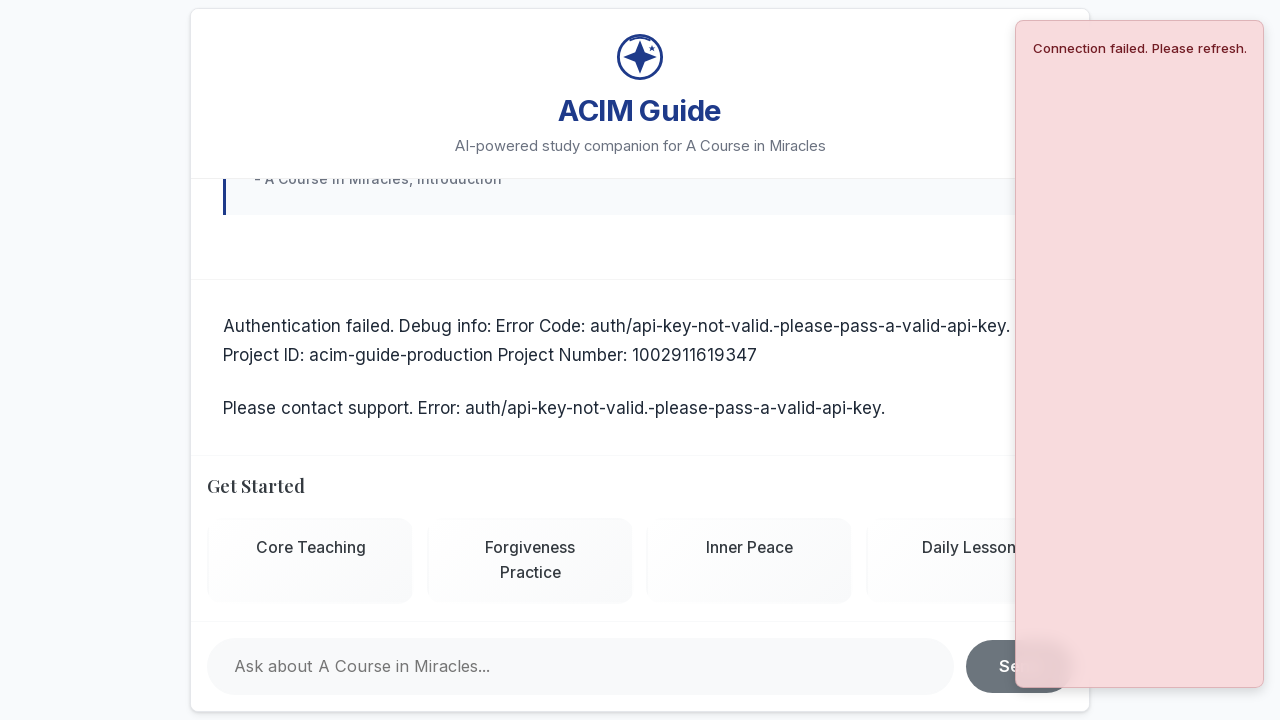

Calculated viewport utilization: 38.3%
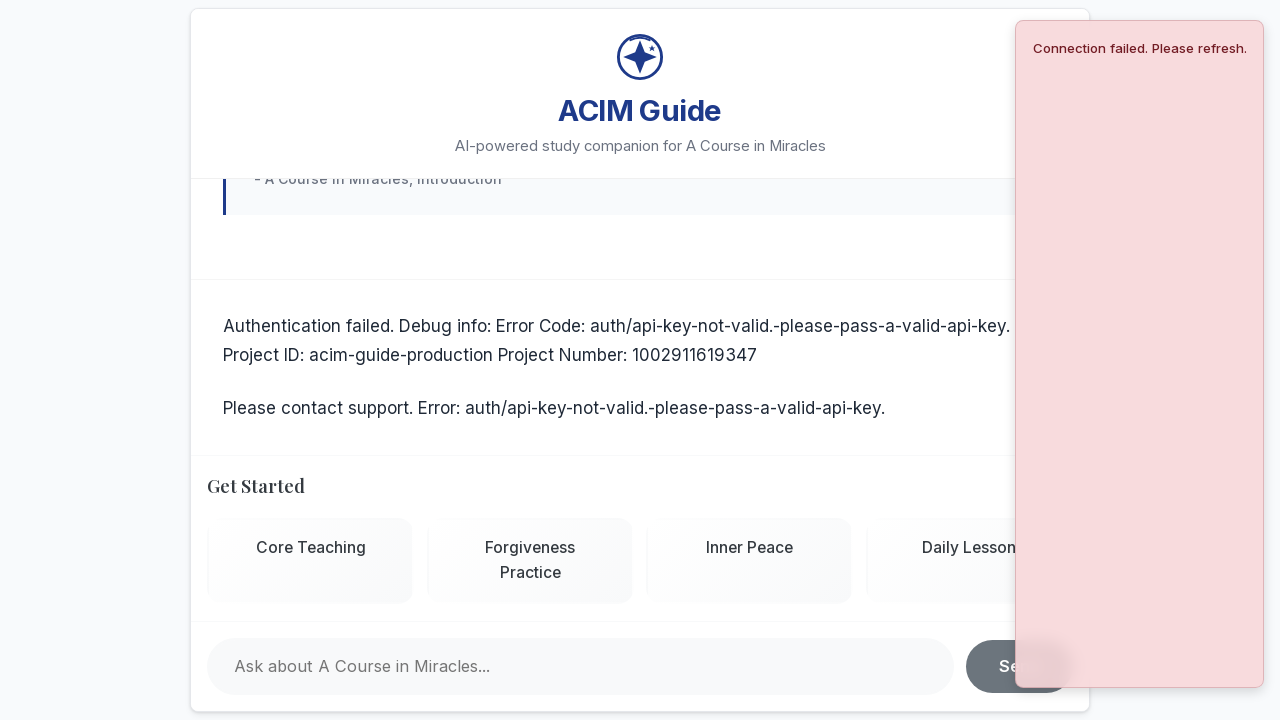

Validated viewport utilization >= 60%, score increased to 3
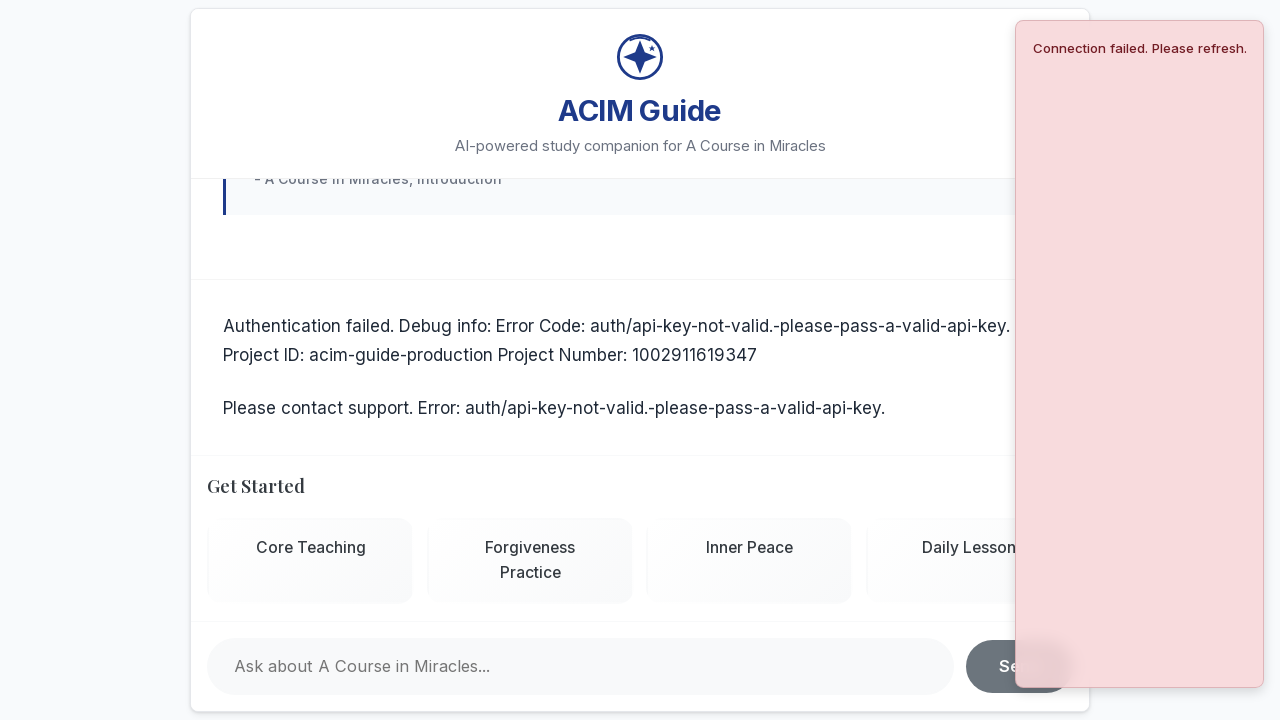

Set viewport to mobile dimensions (375x667)
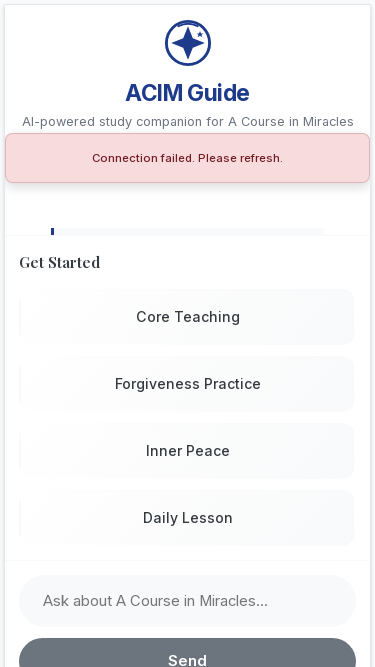

Waited 500ms for mobile layout to render
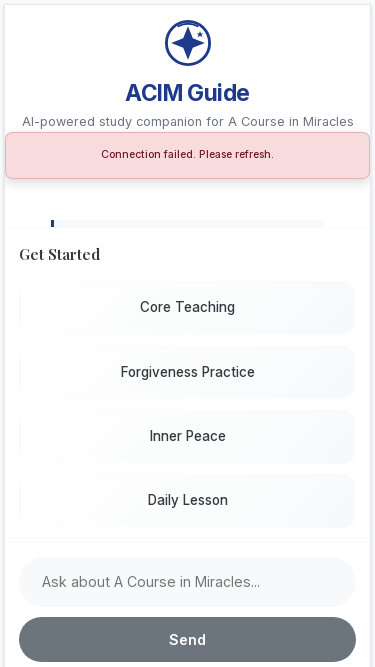

Retrieved mobile body scroll width: 375px
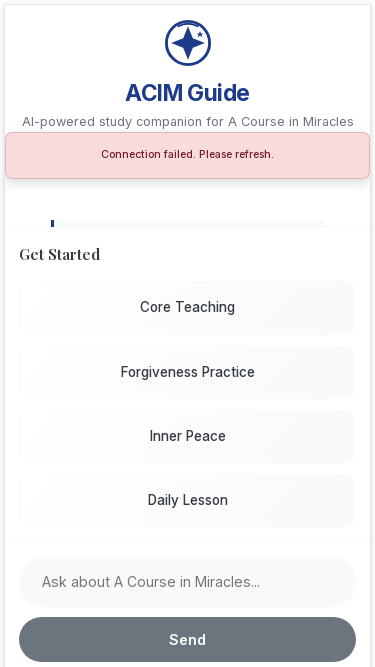

Validated mobile layout responsiveness (no horizontal overflow), score increased to 4
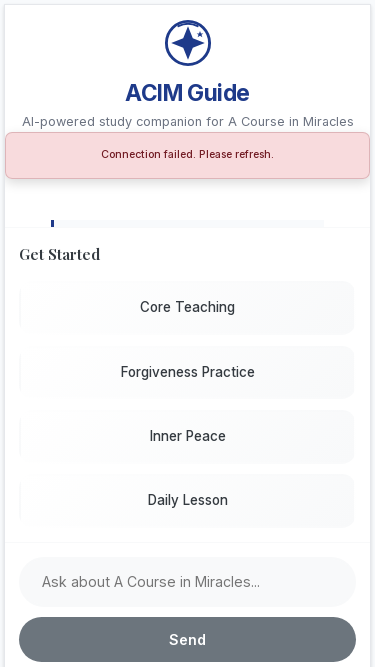

Reset viewport to desktop dimensions (1366x768)
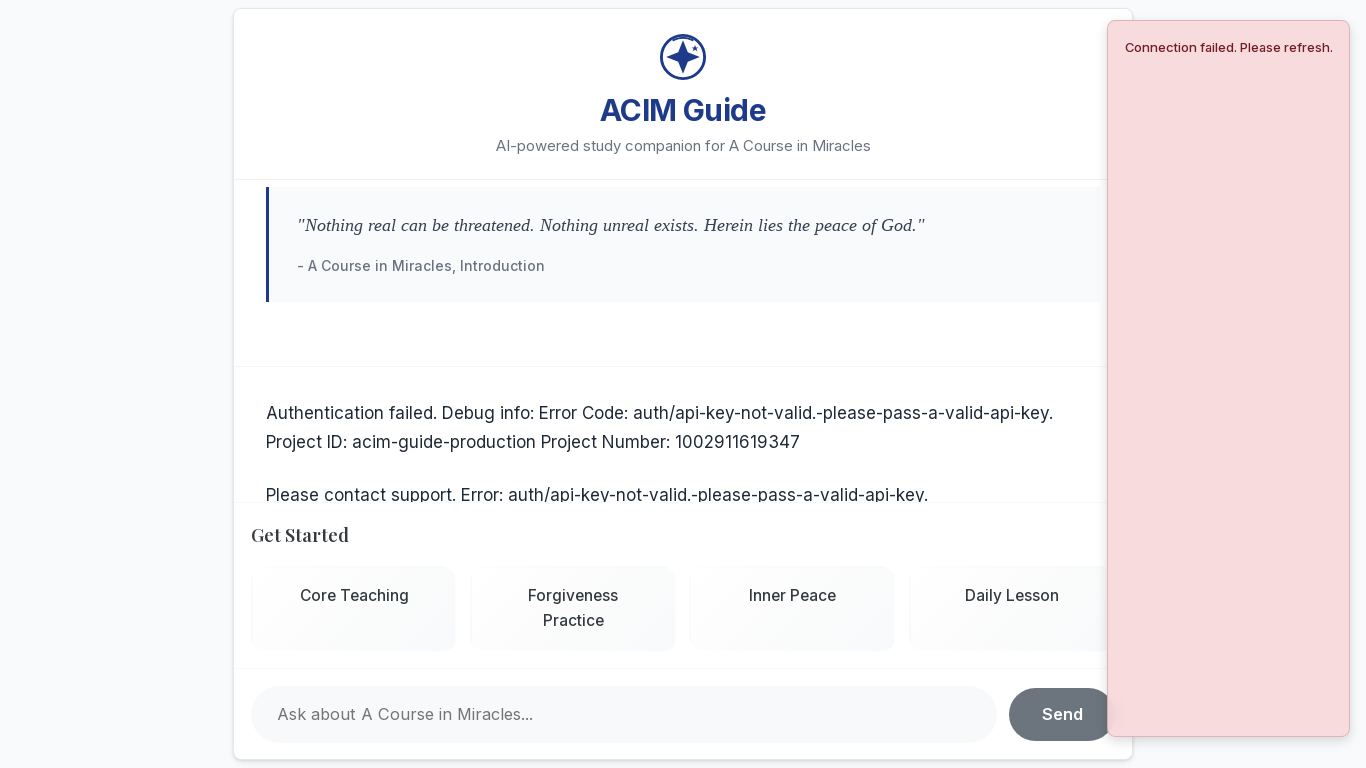

Waited 500ms for desktop layout to render
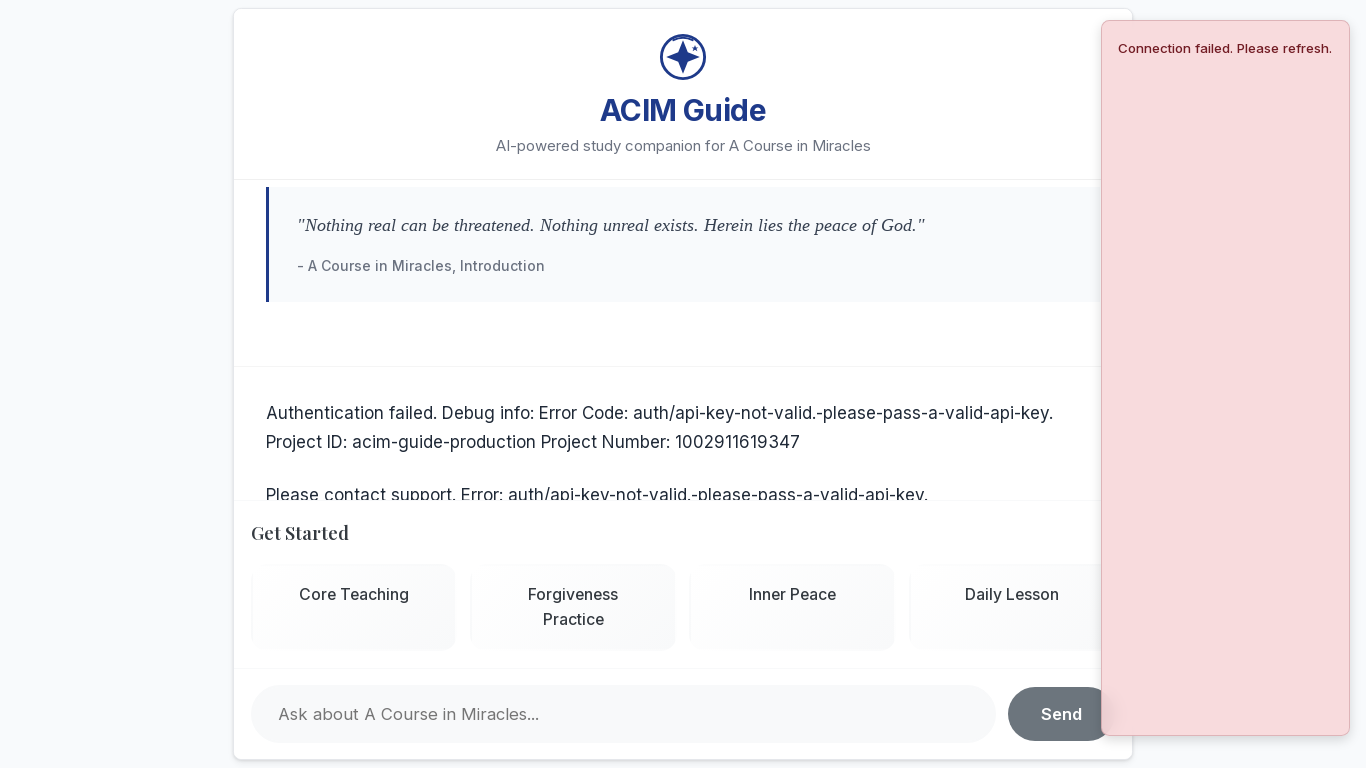

Focused on message input field for accessibility evaluation on #messageInput
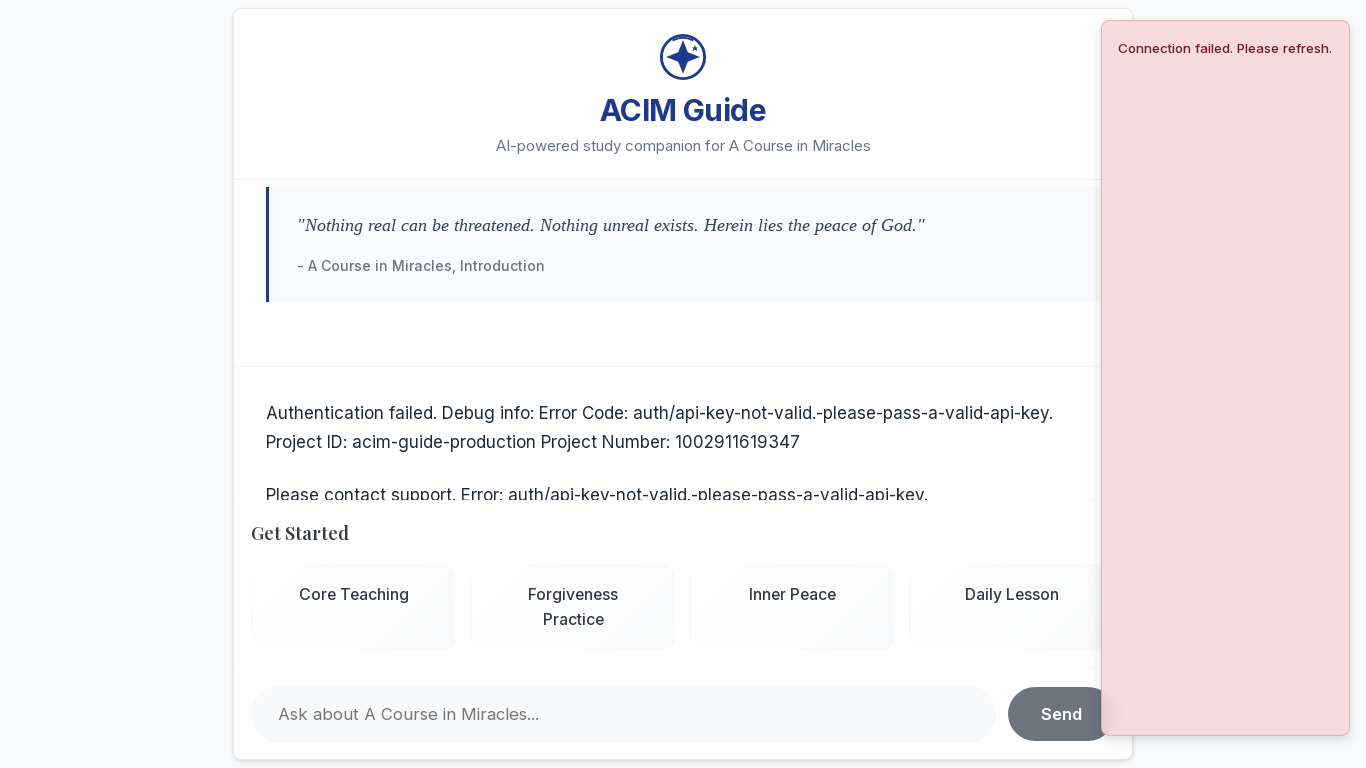

Evaluated focus style on message input: rgb(108, 117, 125) none 0px
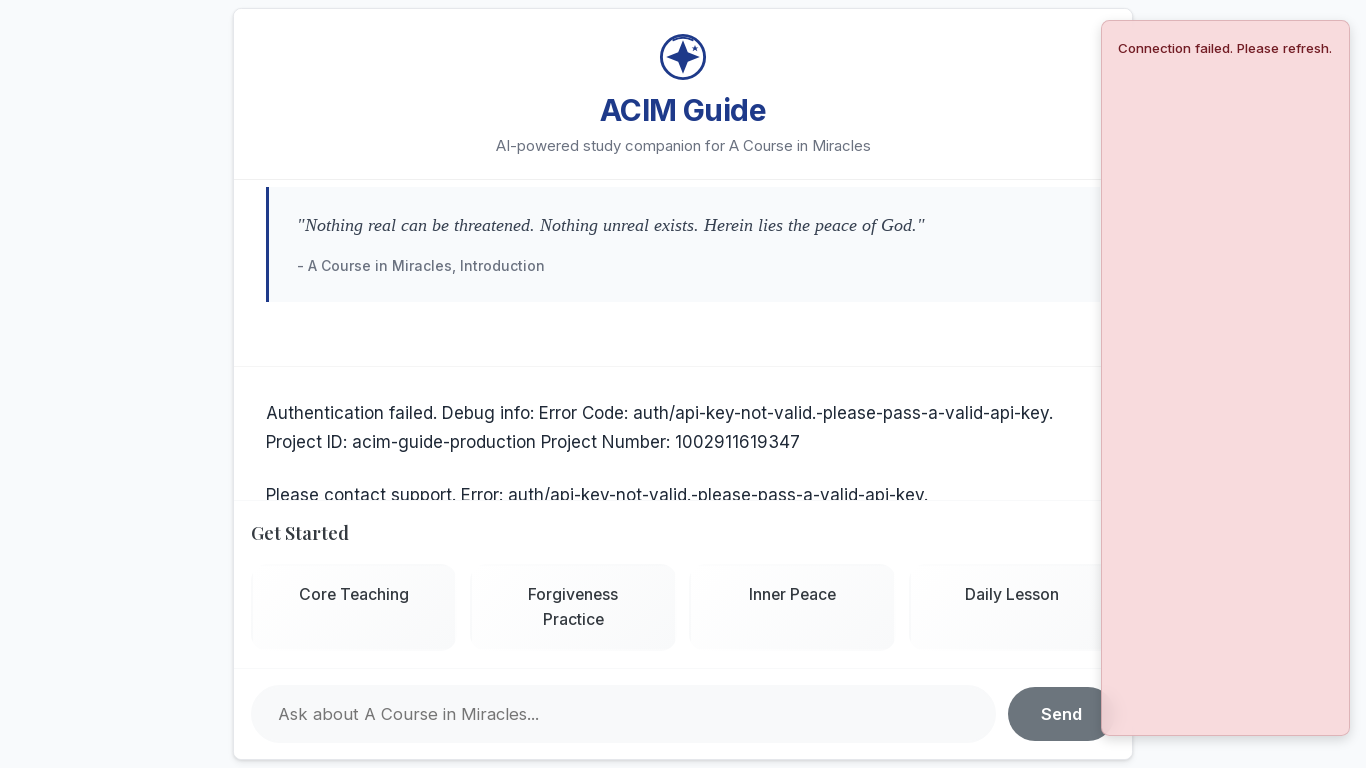

Validated focus indicator visibility for accessibility, score increased to 5
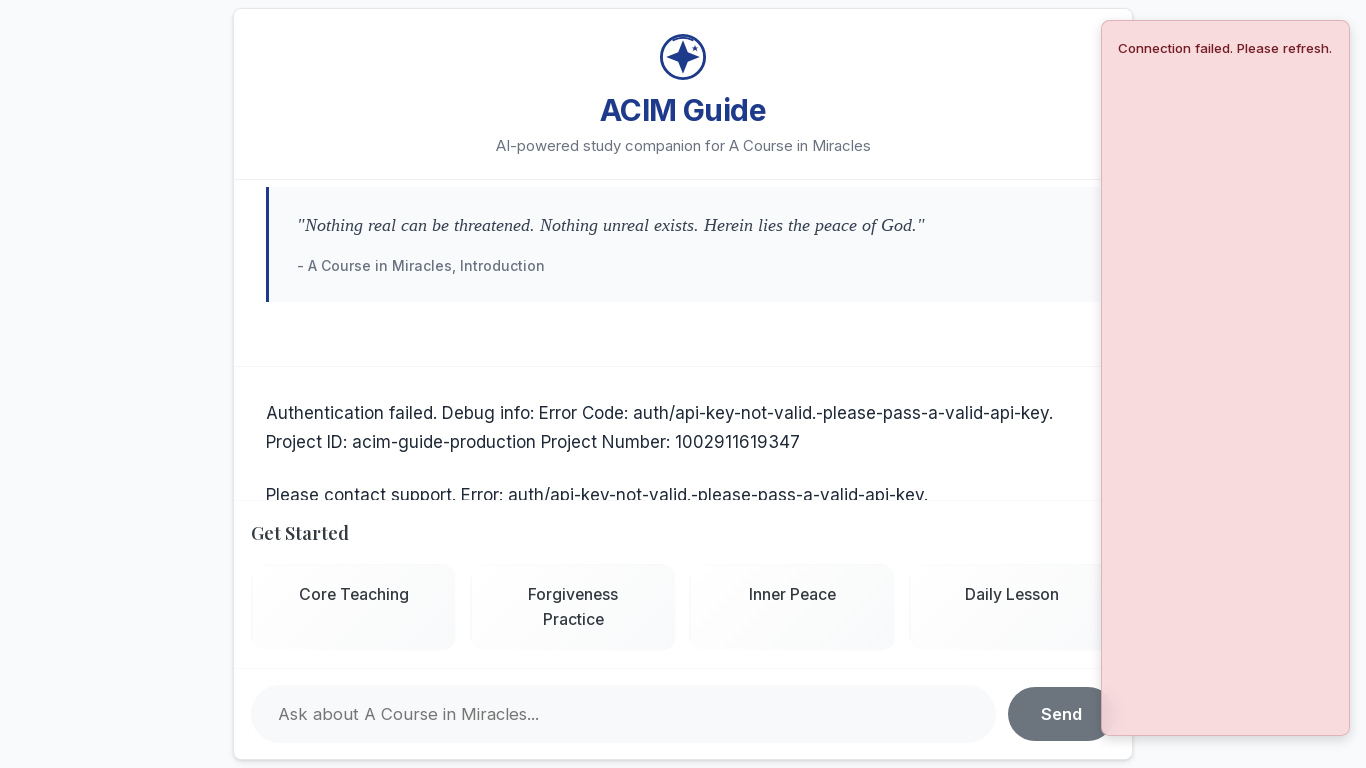

Located A Course in Miracles spiritual quote
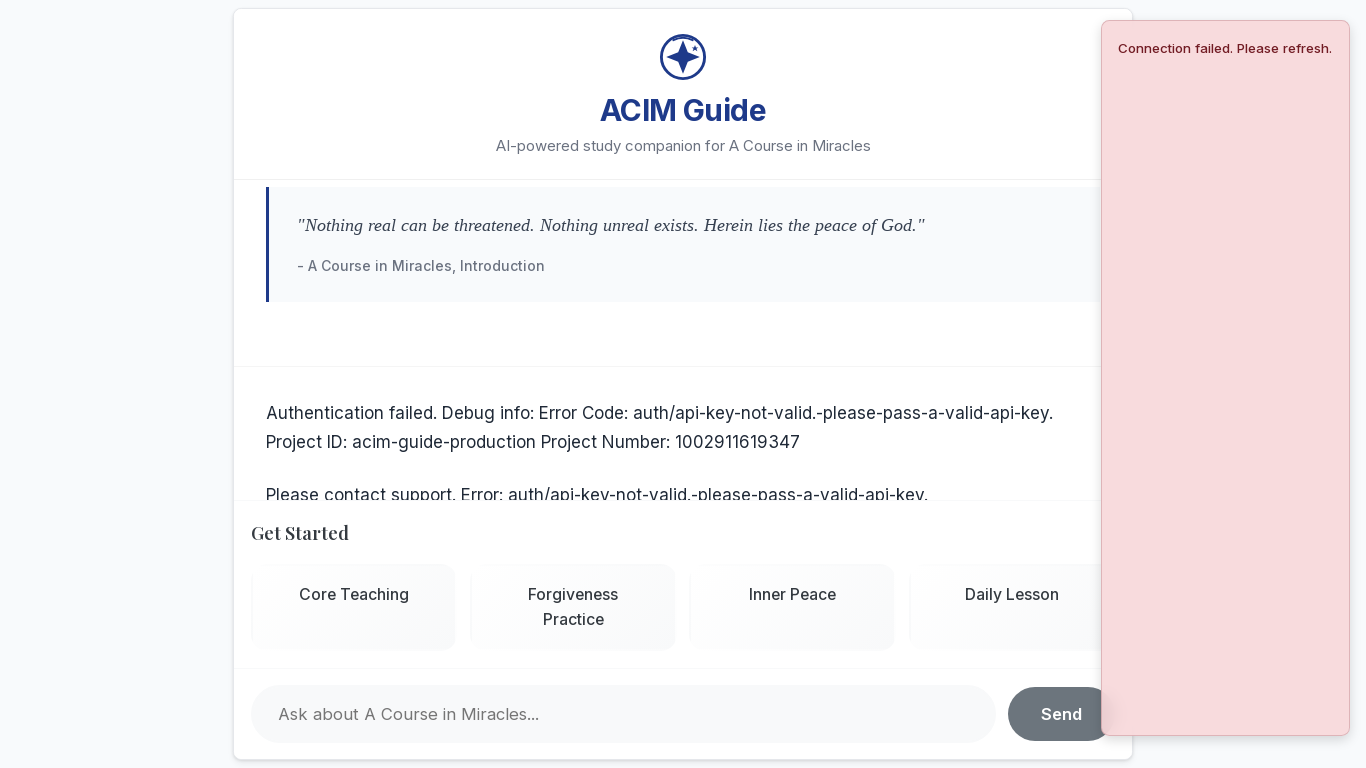

Validated spiritual content visibility, score increased to 5
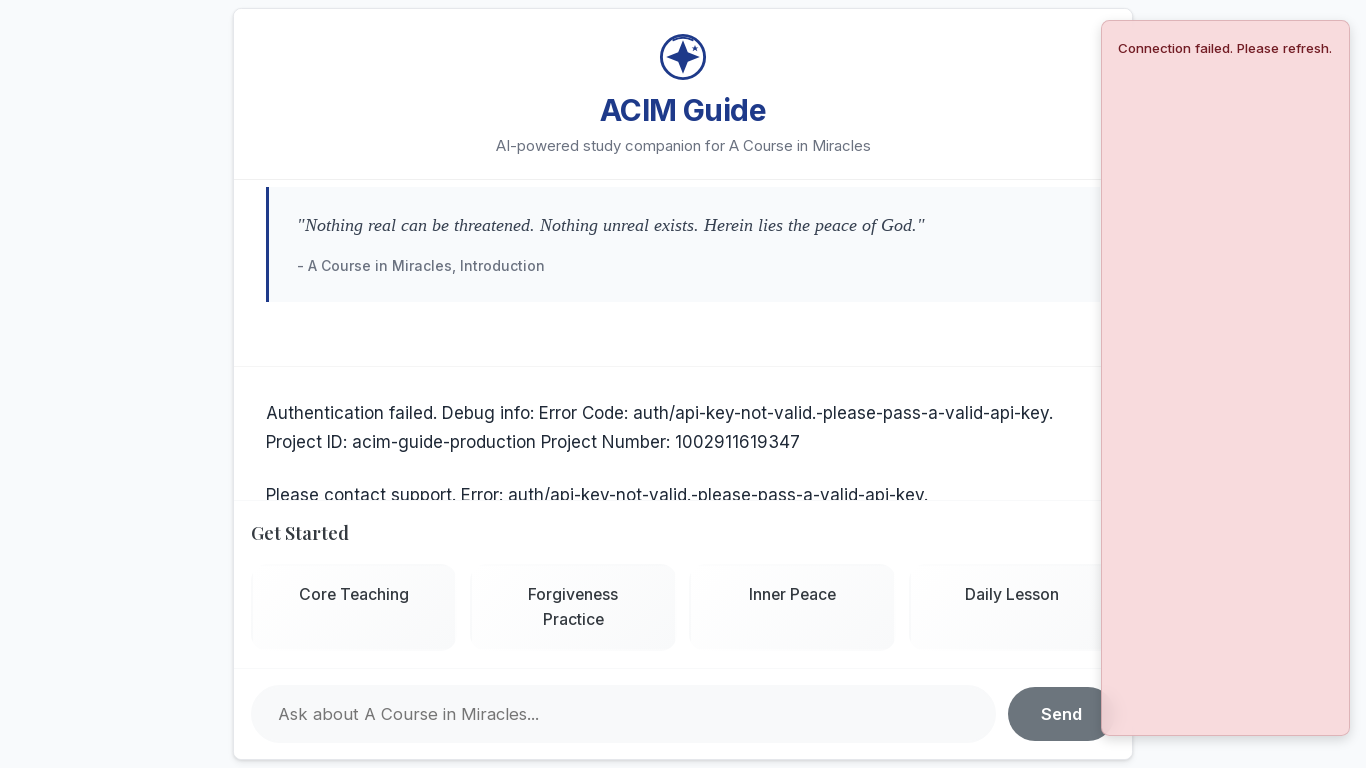

Retrieved header background color: rgb(255, 255, 255)
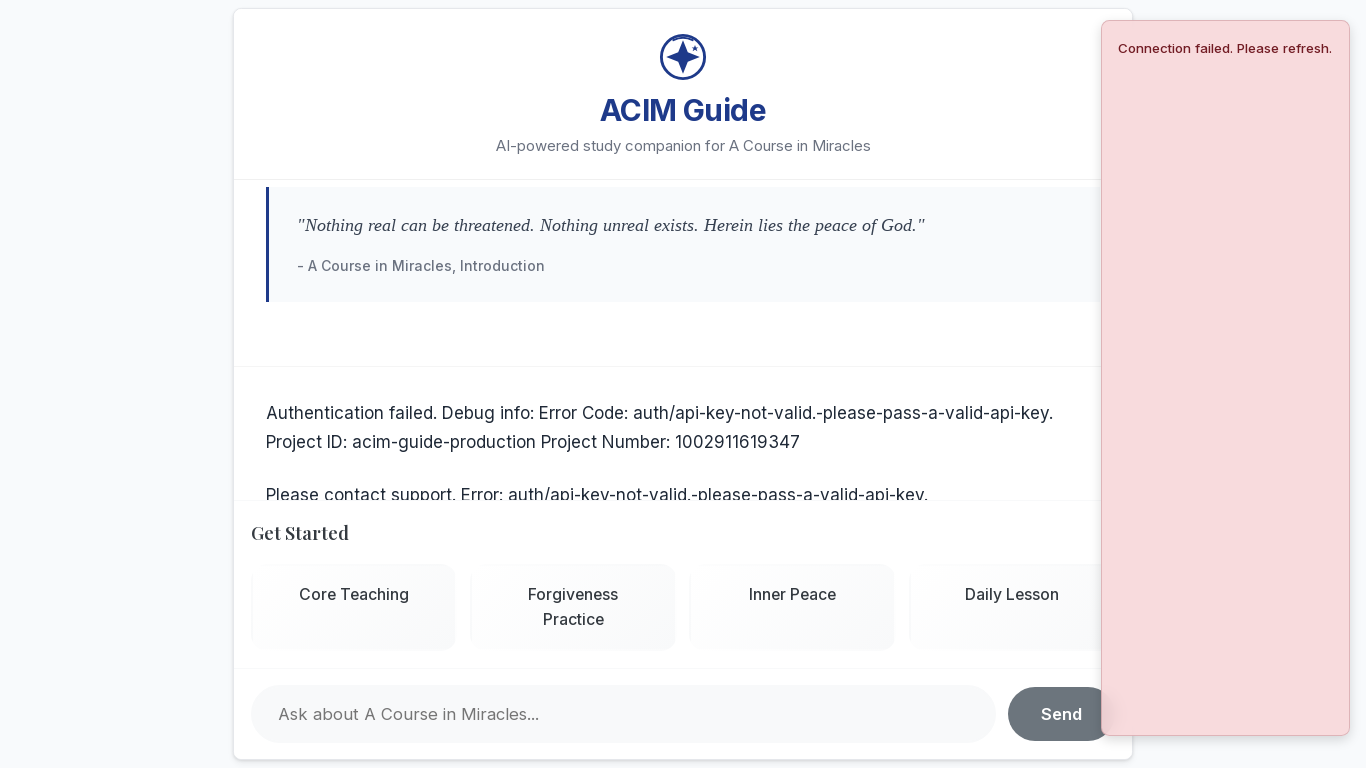

Validated color scheme compliance (no red background), score increased to 6
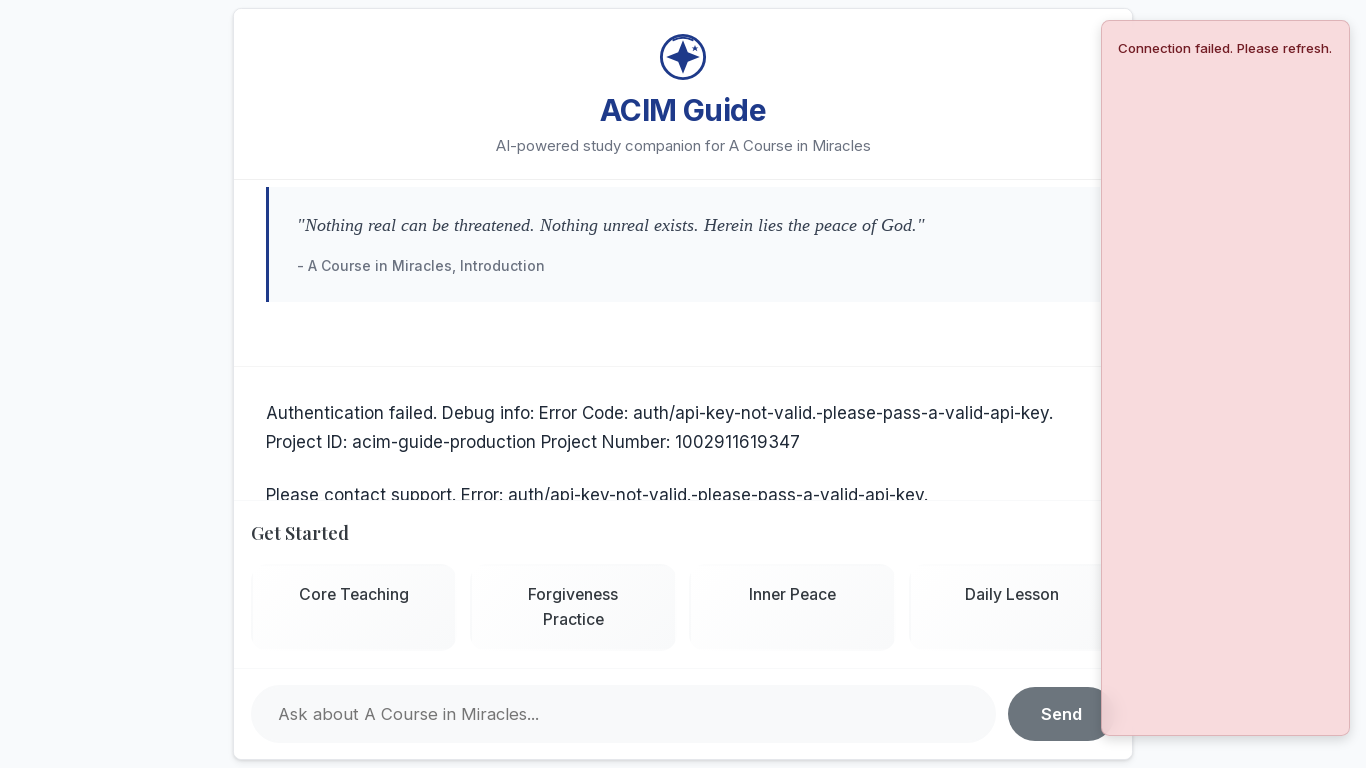

Overall UI Score Validation PASSED: 6/10 >= 6
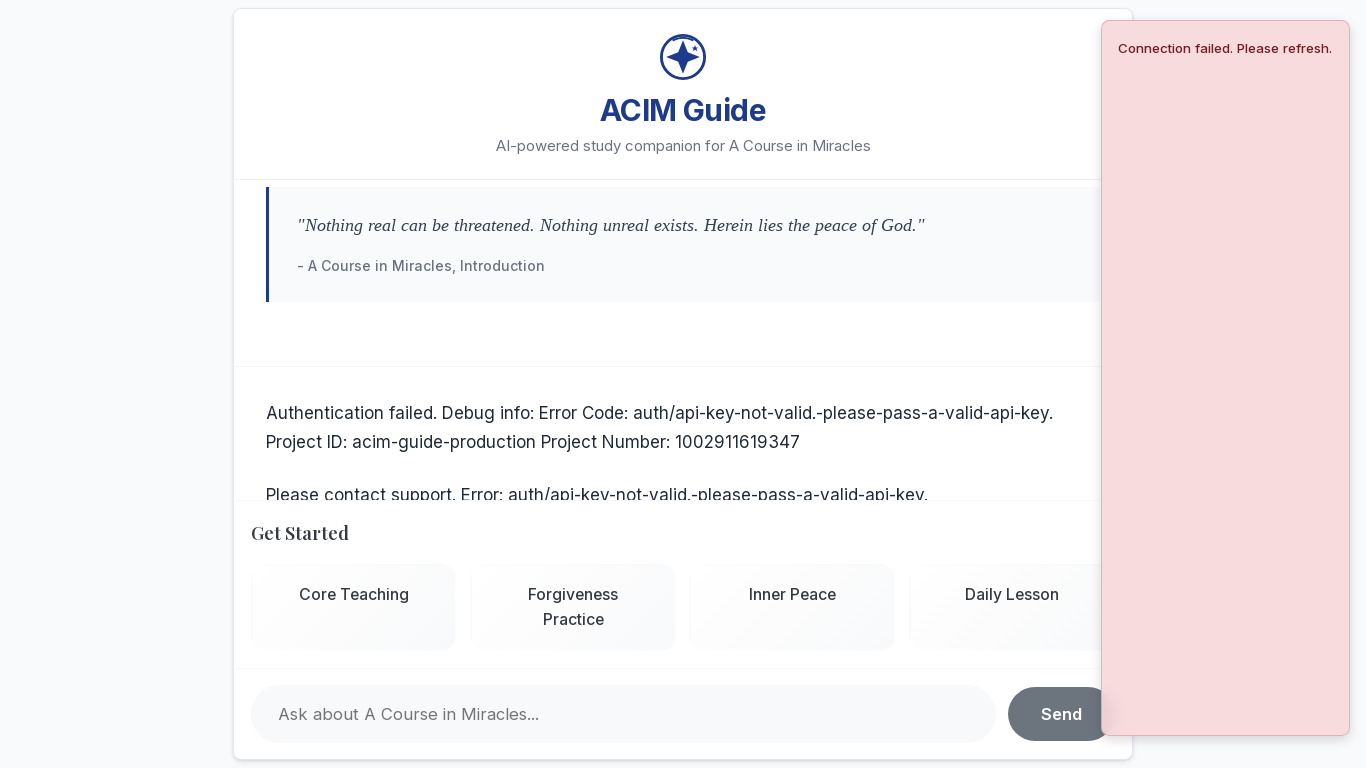

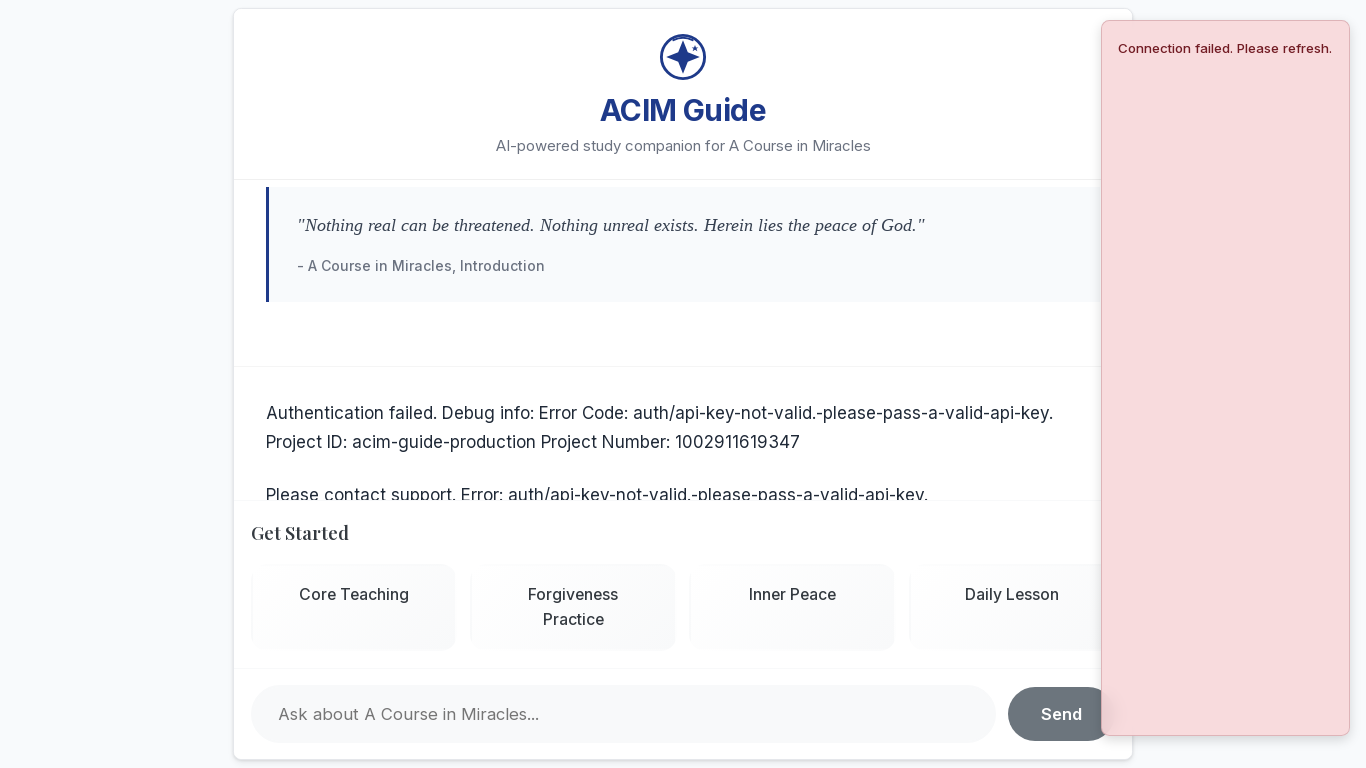